Tests clicking a button identified by a class attribute that contains spaces, and handles the resulting JavaScript alert dialogs. The test clicks the blue button 3 times, accepting the alert after each click.

Starting URL: http://uitestingplayground.com/classattr

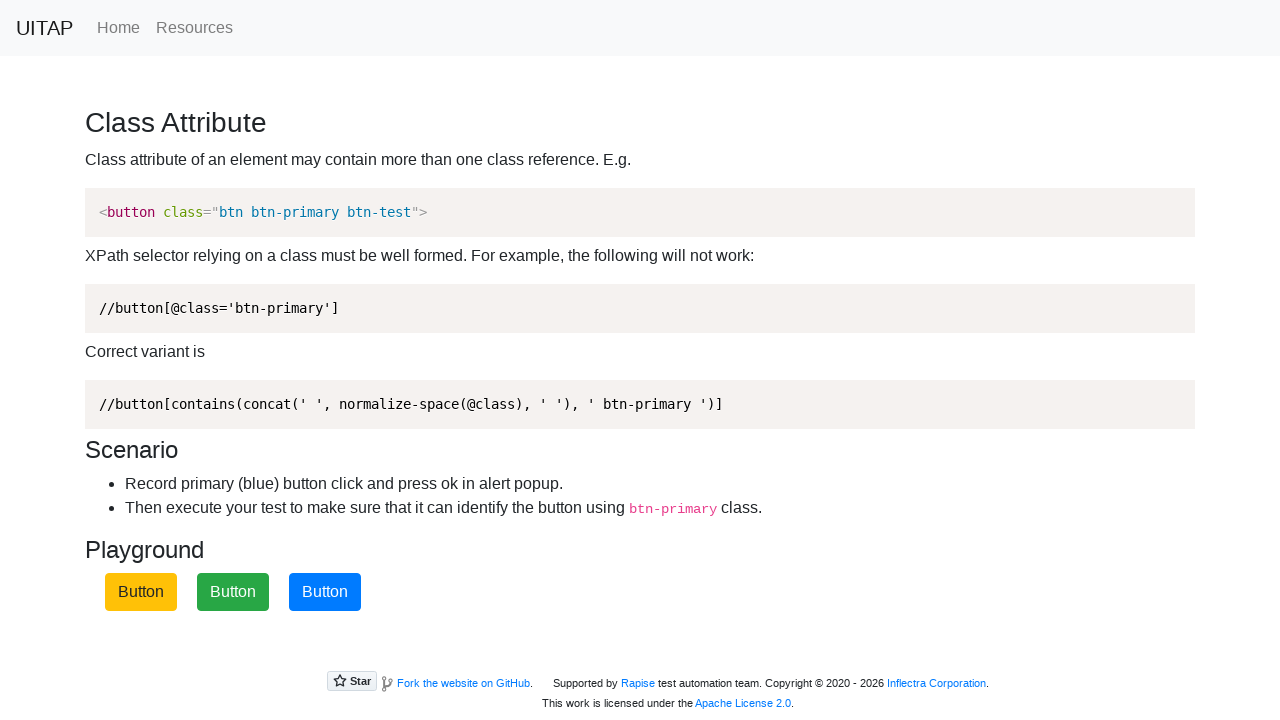

Set up dialog handler to accept alerts
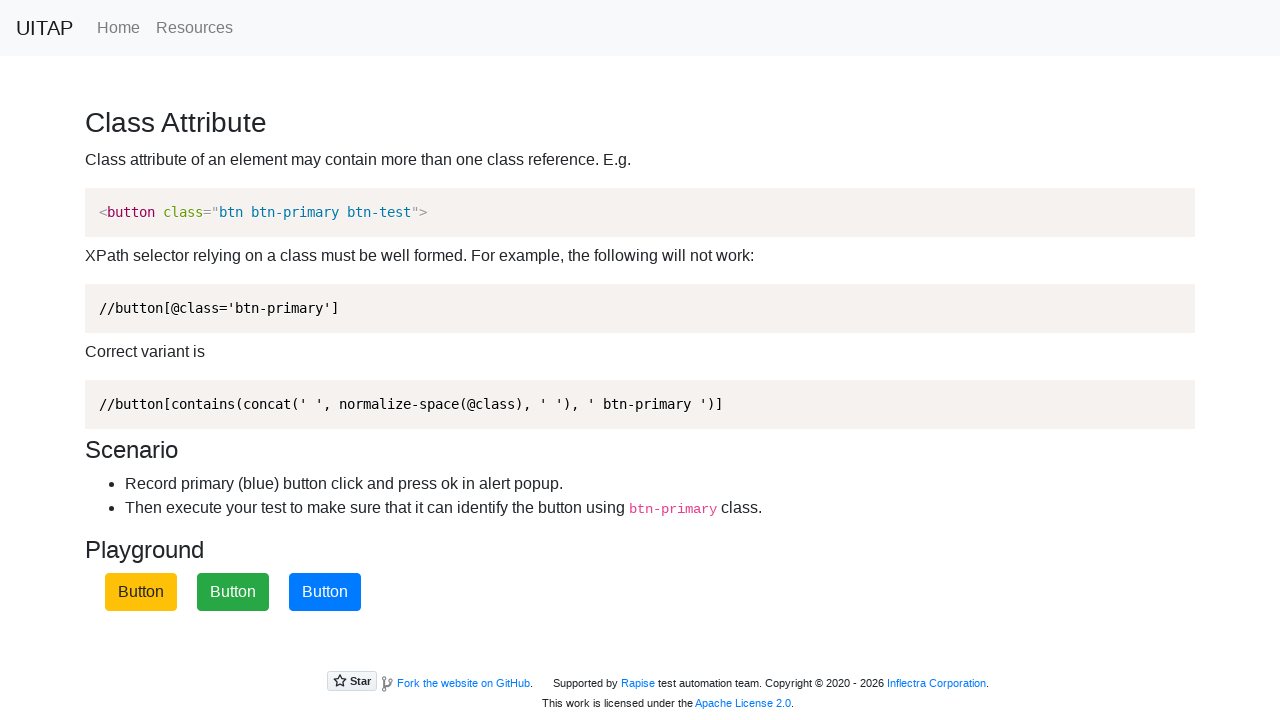

Clicked blue button identified by class attribute containing spaces at (325, 592) on xpath=//button[contains(concat(' ', normalize-space(@class), ' '), ' btn-primary
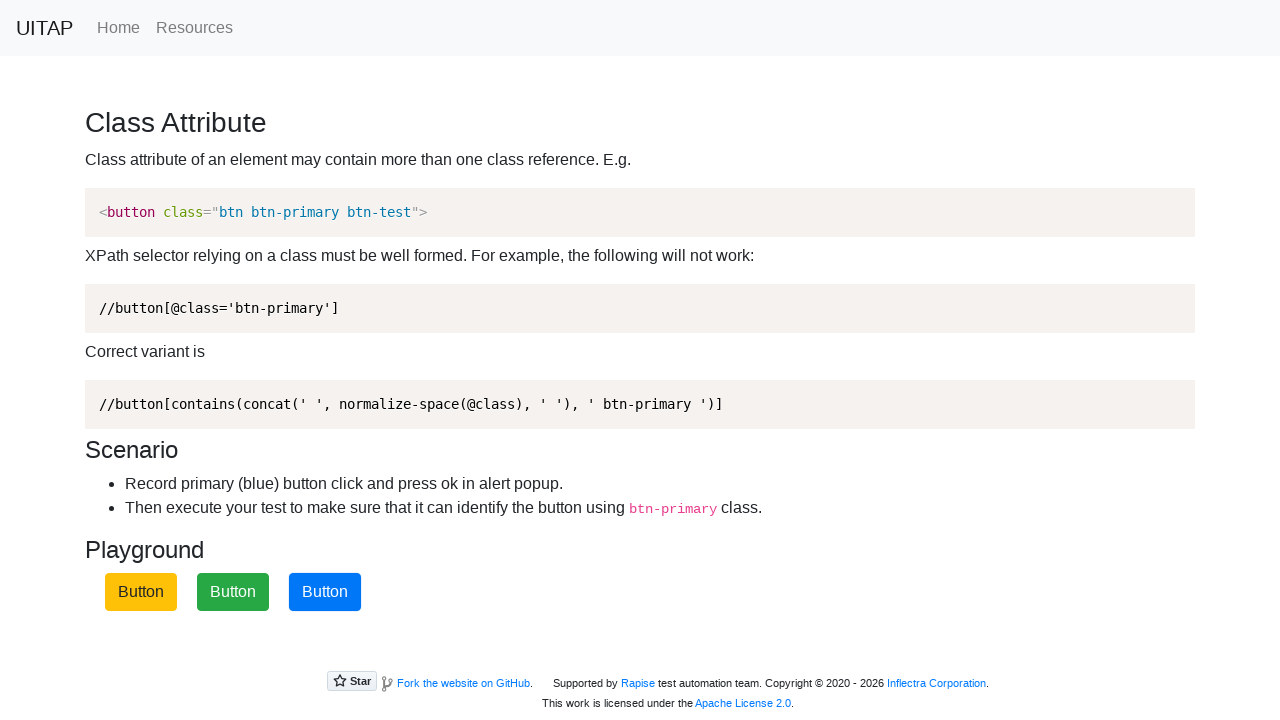

Waited for page to be ready for next interaction
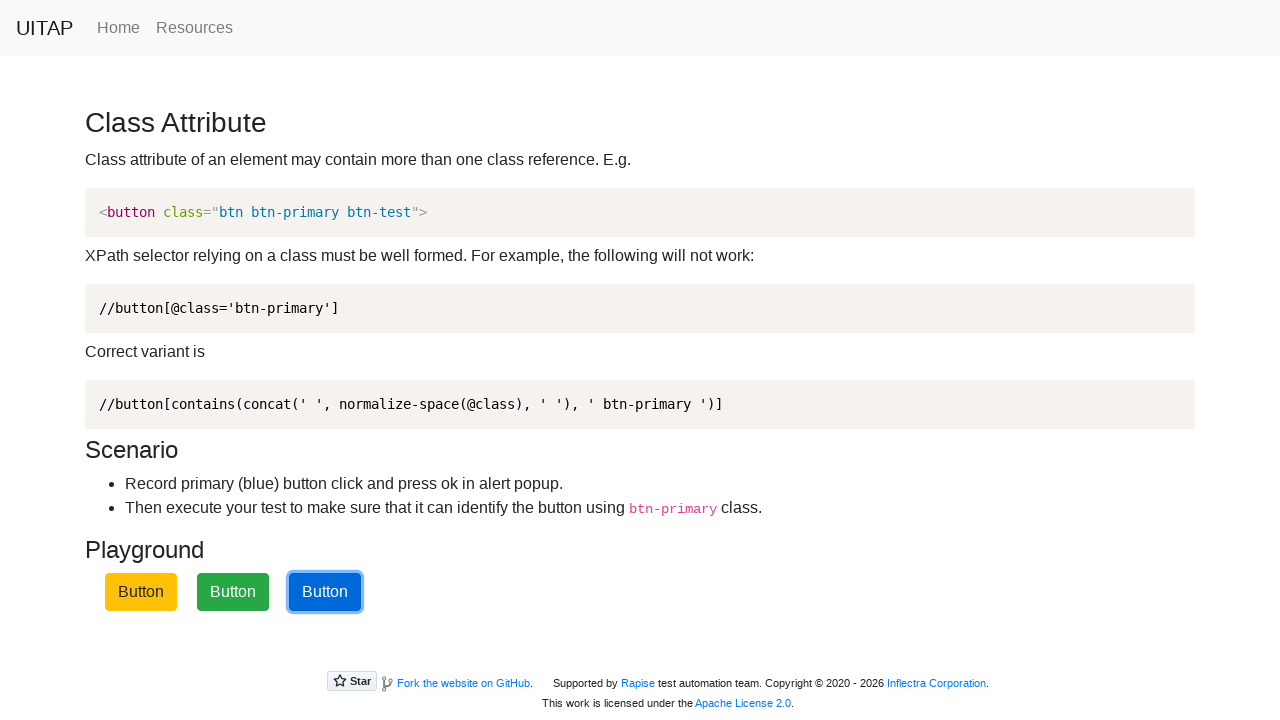

Set up dialog handler to accept alerts
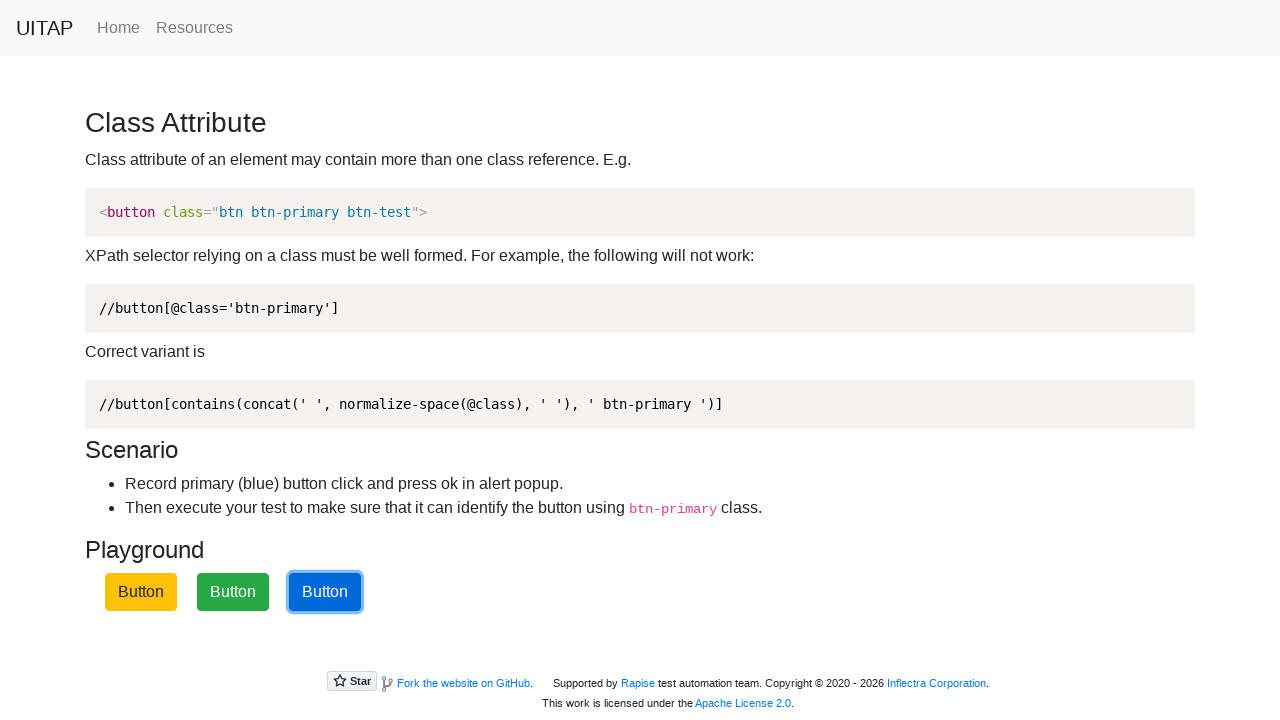

Clicked blue button identified by class attribute containing spaces at (325, 592) on xpath=//button[contains(concat(' ', normalize-space(@class), ' '), ' btn-primary
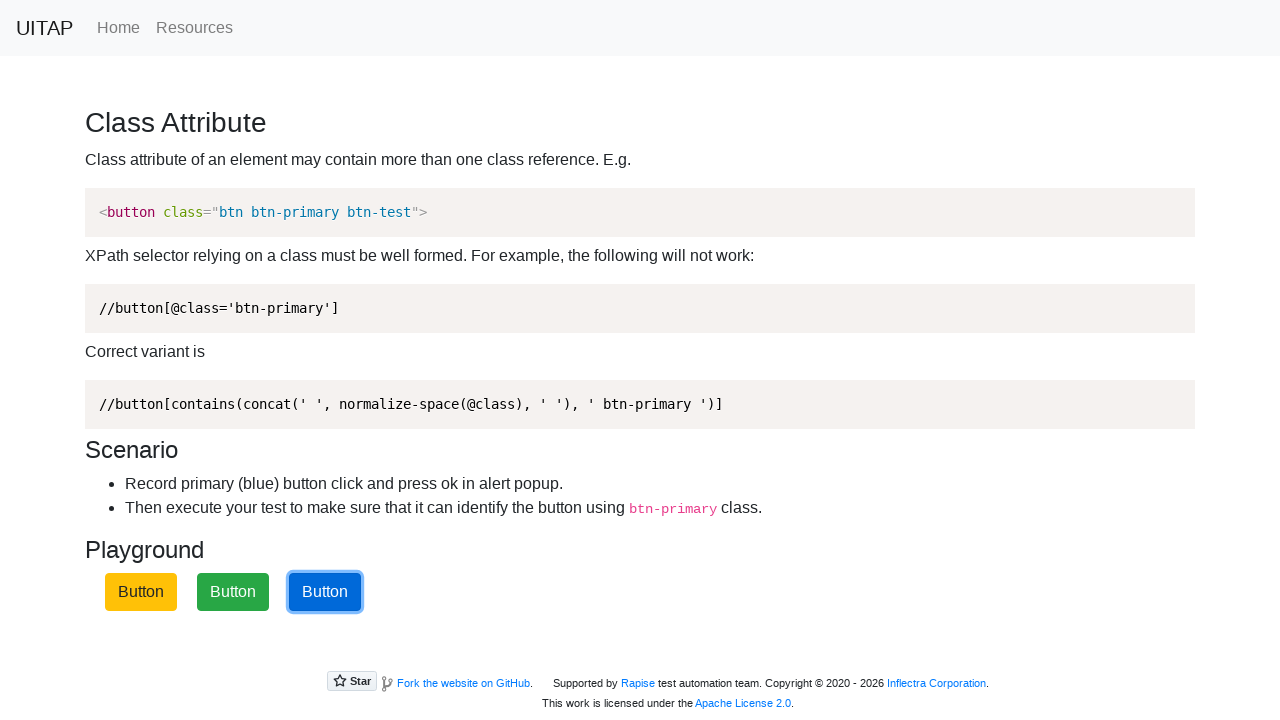

Waited for page to be ready for next interaction
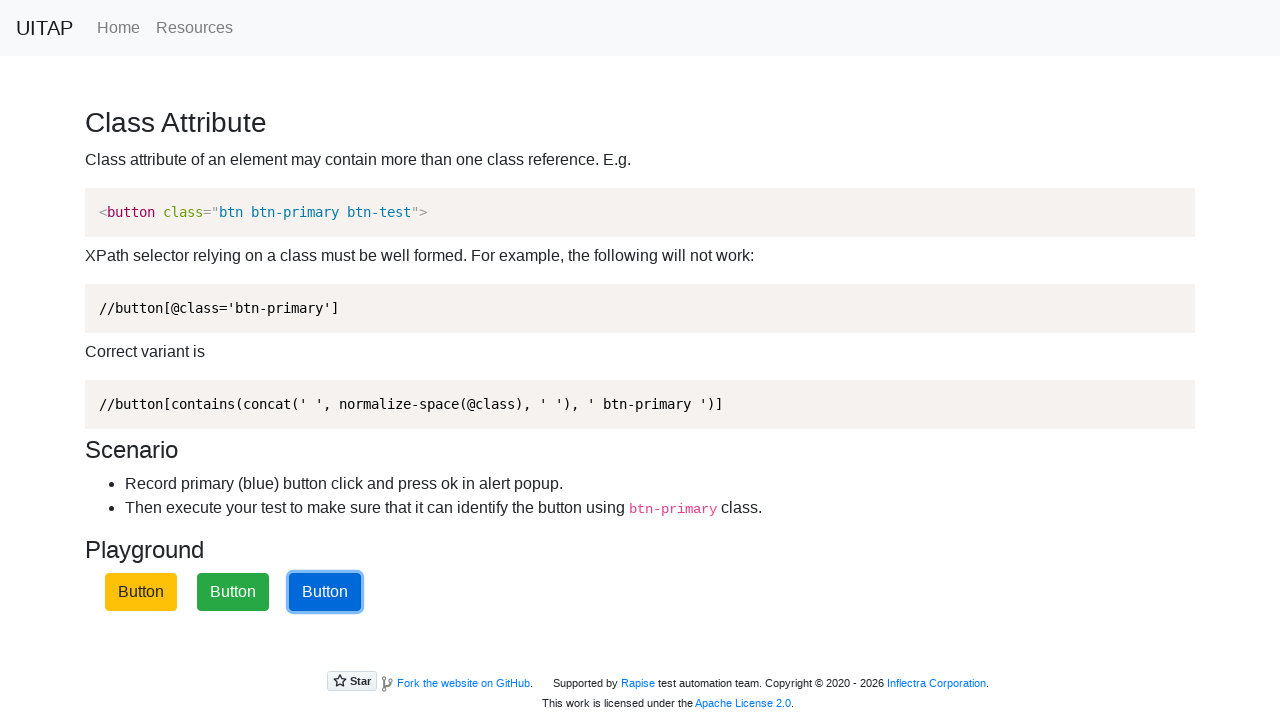

Set up dialog handler to accept alerts
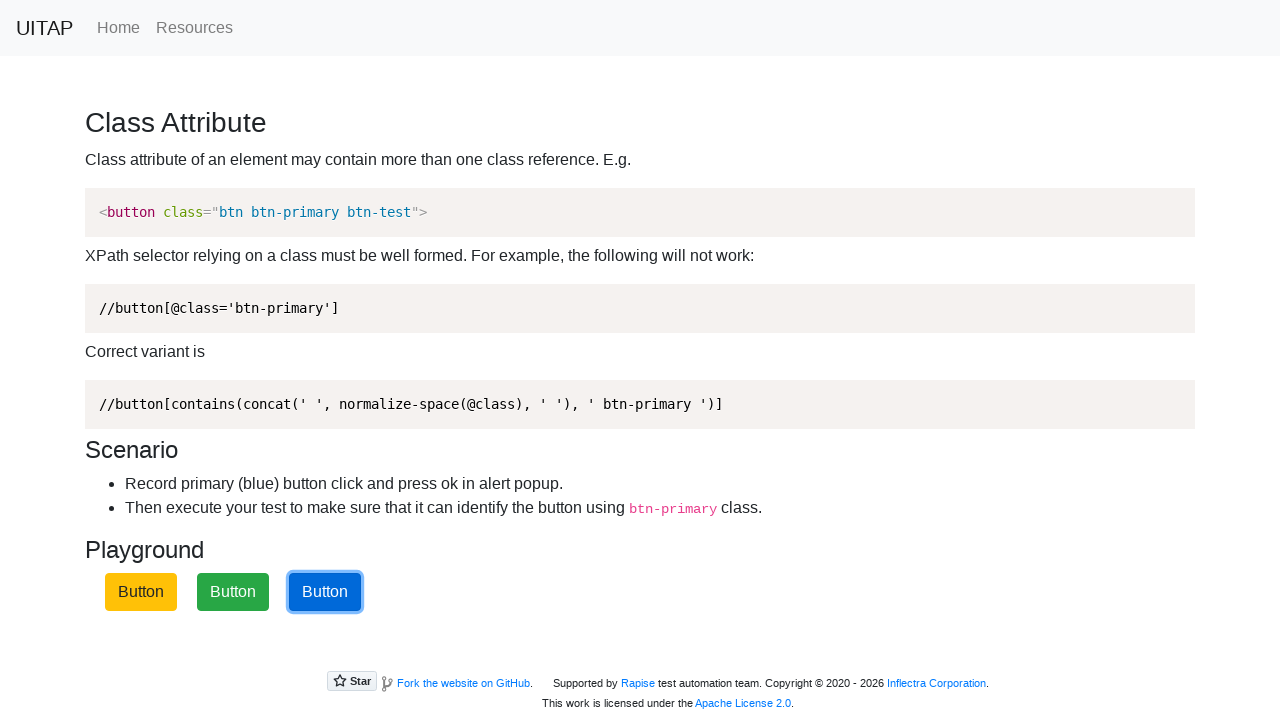

Clicked blue button identified by class attribute containing spaces at (325, 592) on xpath=//button[contains(concat(' ', normalize-space(@class), ' '), ' btn-primary
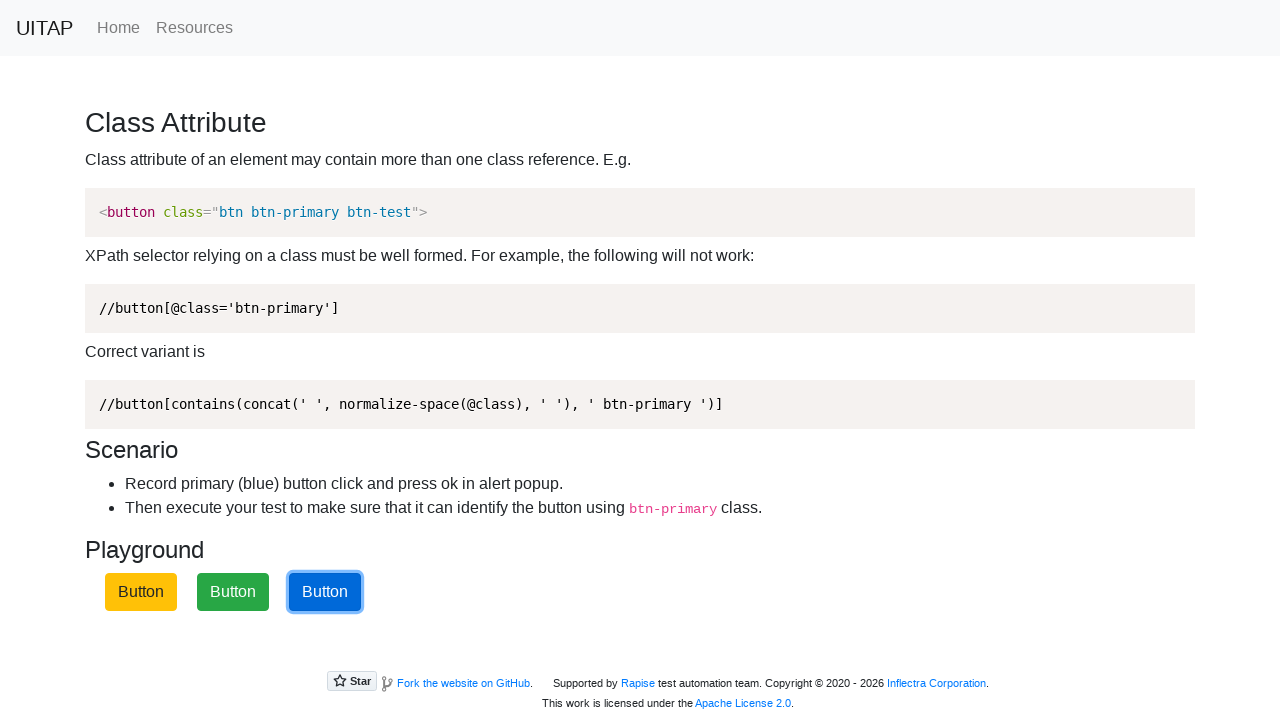

Waited for page to be ready for next interaction
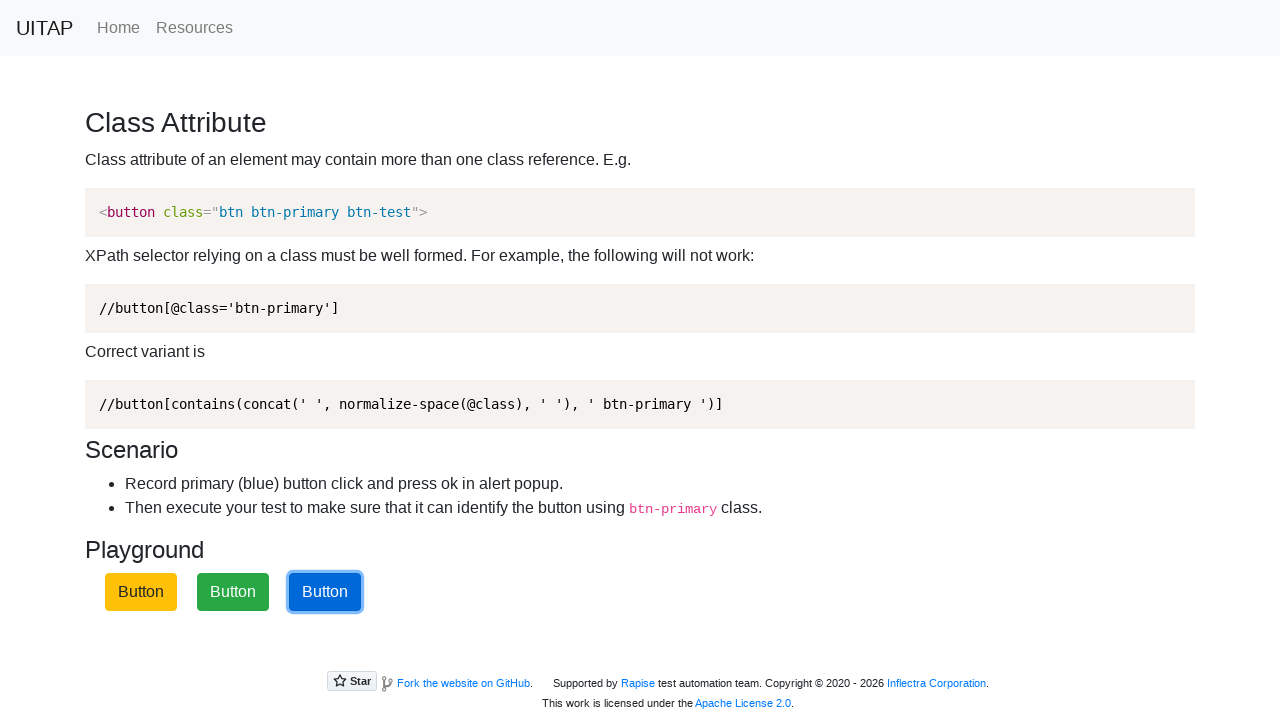

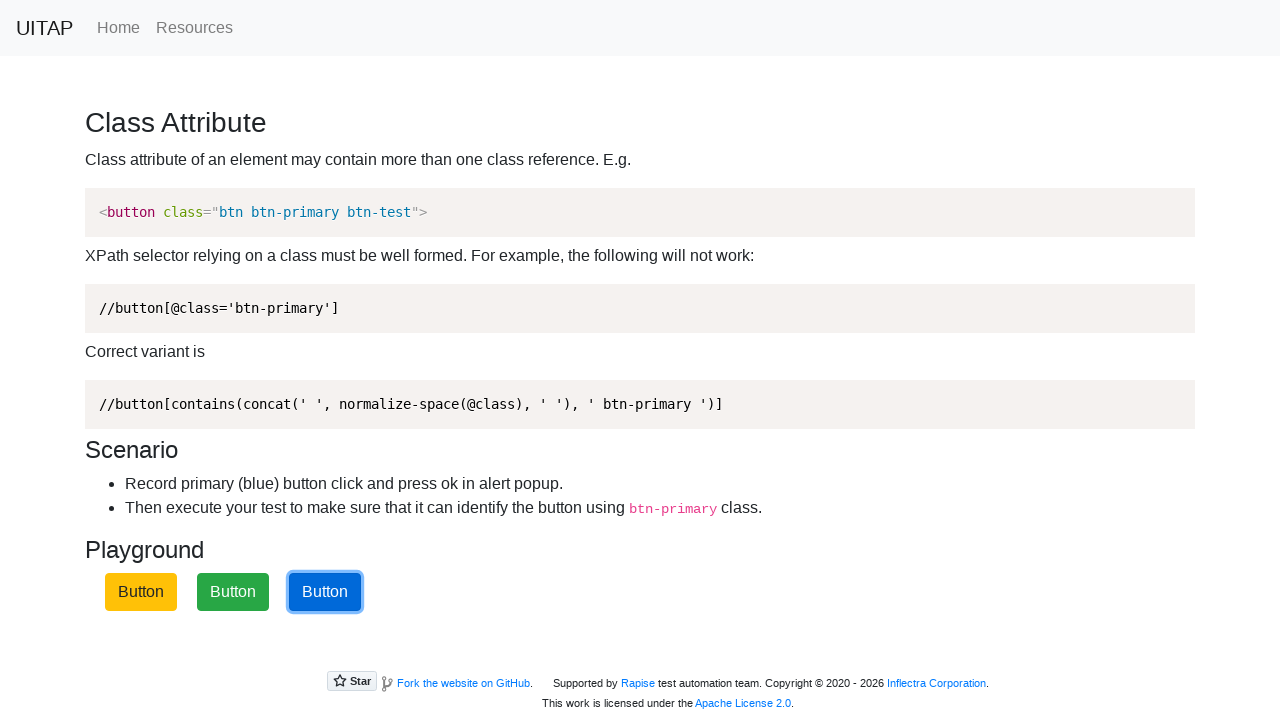